Tests Confirm Alert functionality by clicking the Confirm Alert button and dismissing (canceling) the alert

Starting URL: https://v1.training-support.net/selenium/javascript-alerts

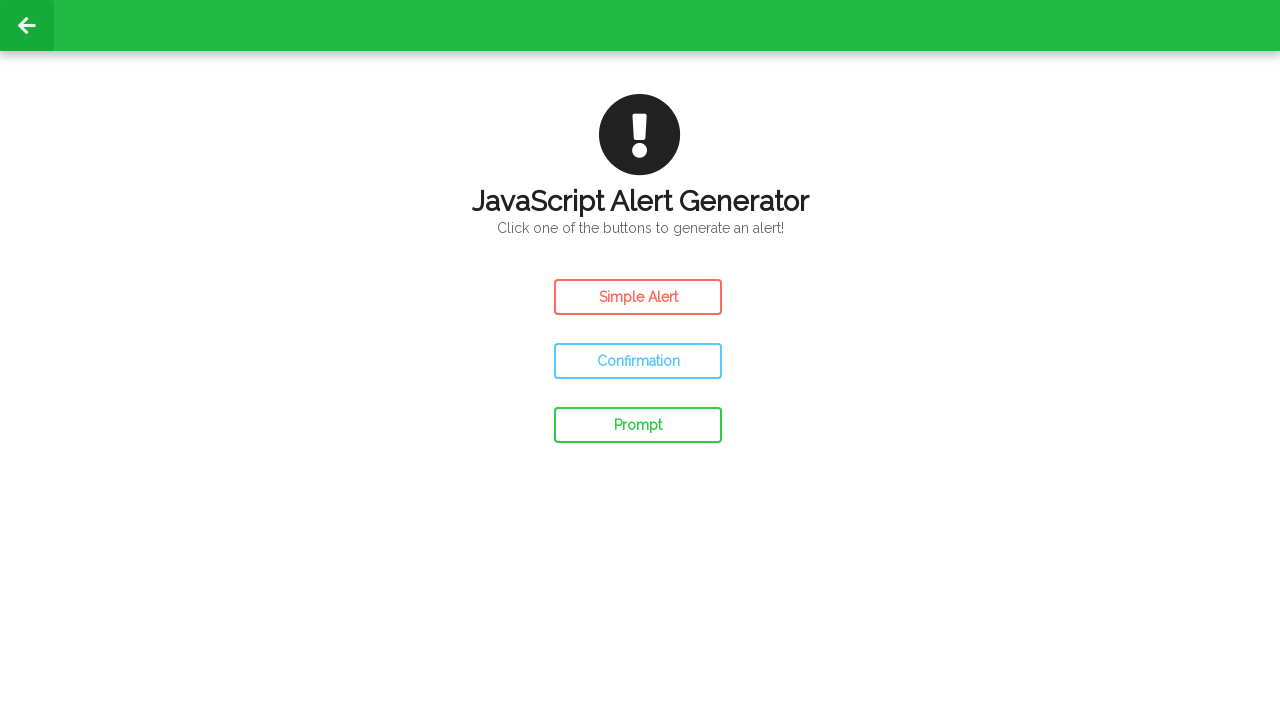

Set up dialog handler to dismiss alerts
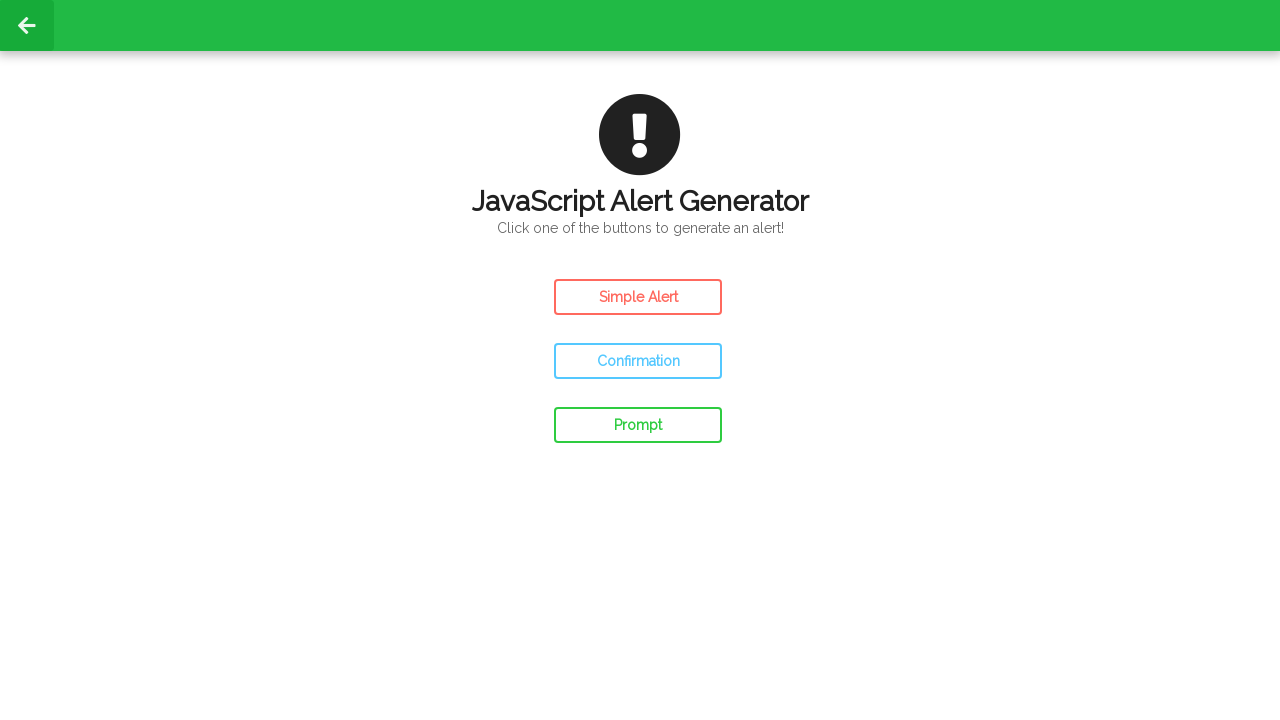

Clicked the Confirm Alert button at (638, 361) on #confirm
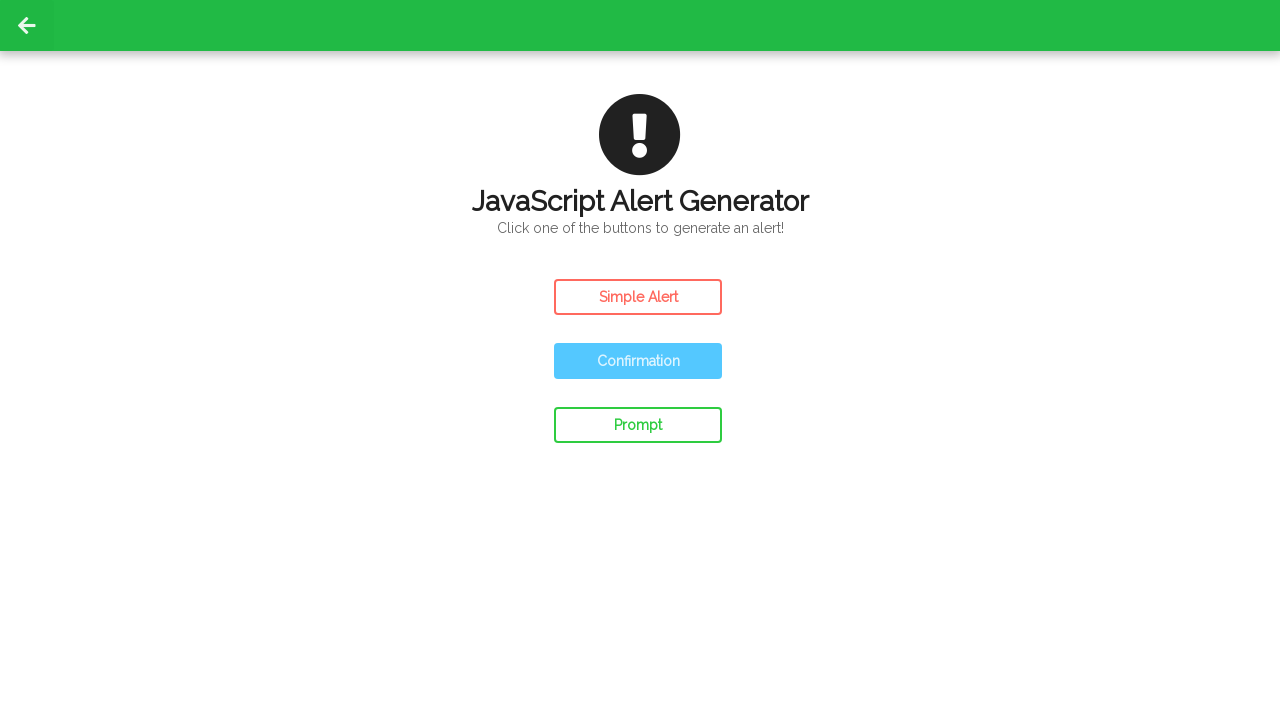

Alert was dismissed and processed
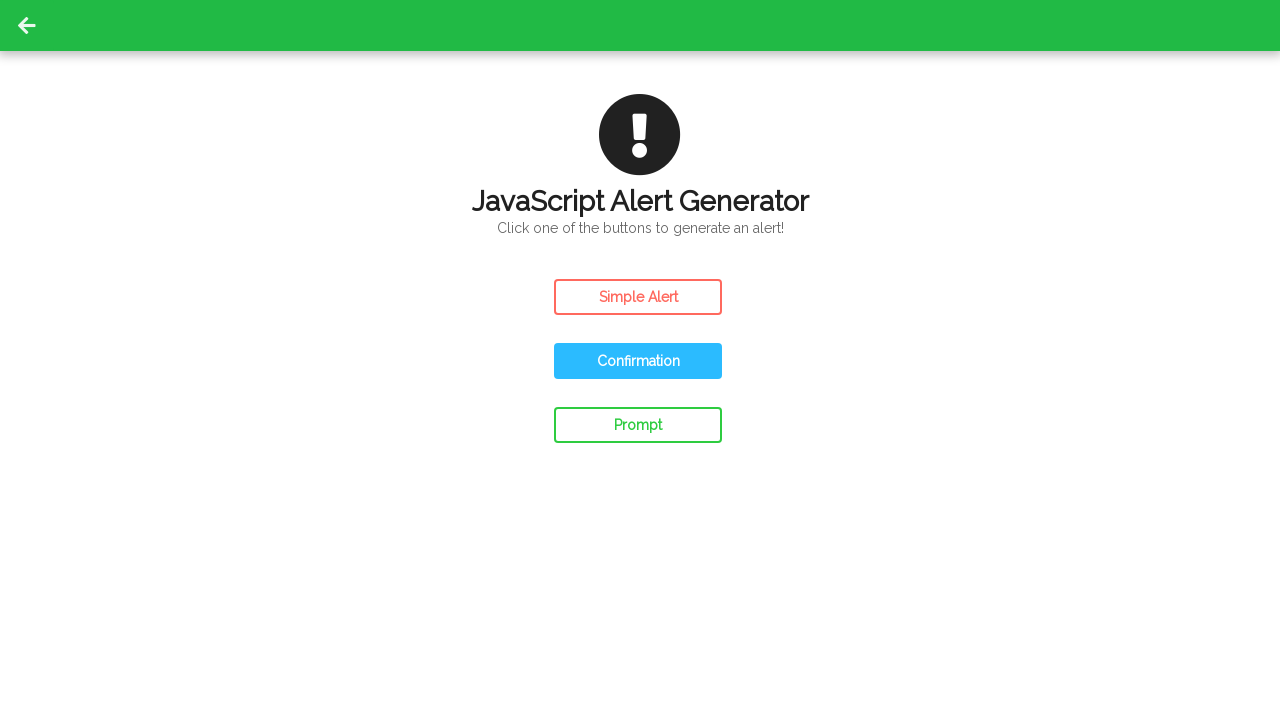

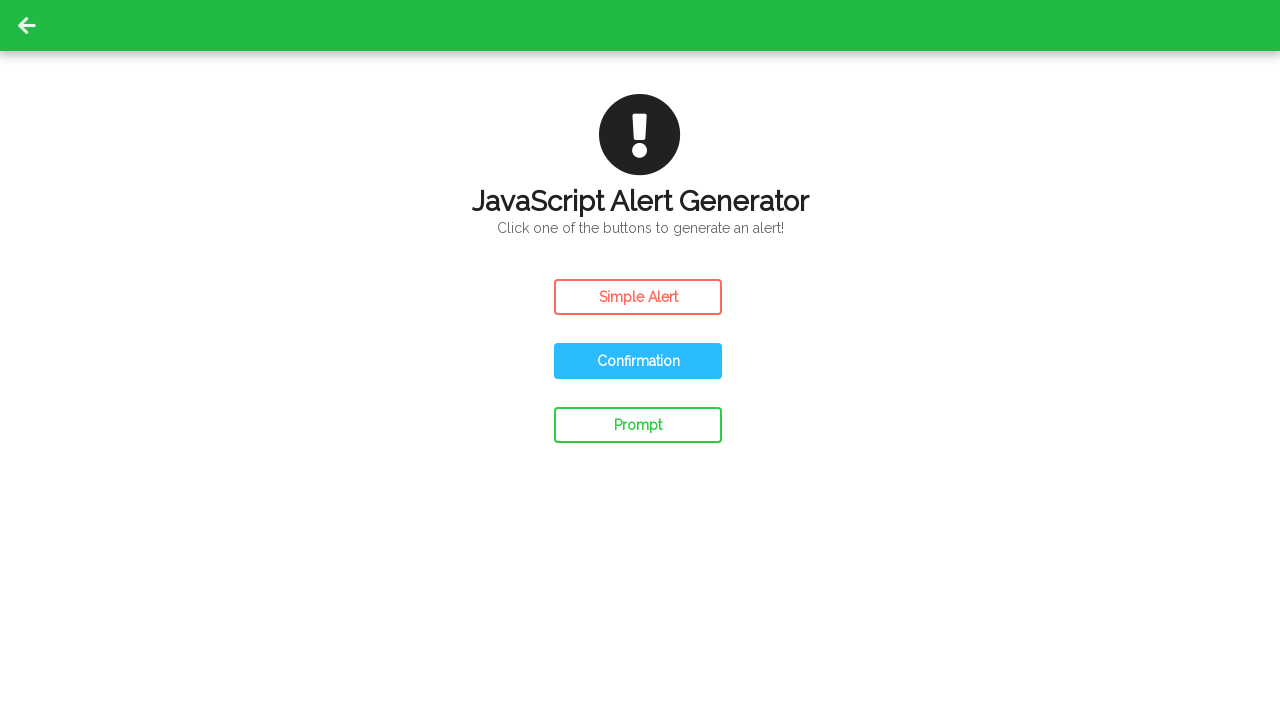